Navigates to an interactive SVG map of India and clicks on the Tripura state element

Starting URL: https://www.amcharts.com/svg-maps/?map=india

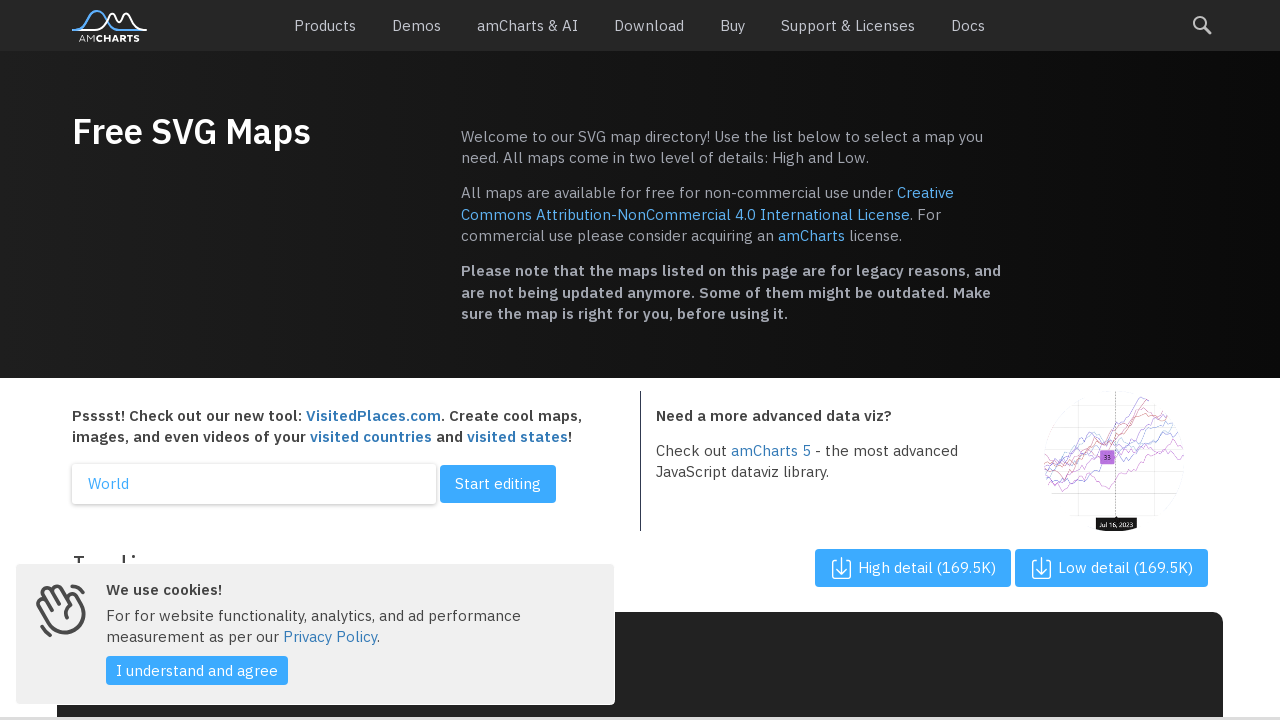

Navigated to amCharts SVG map of India
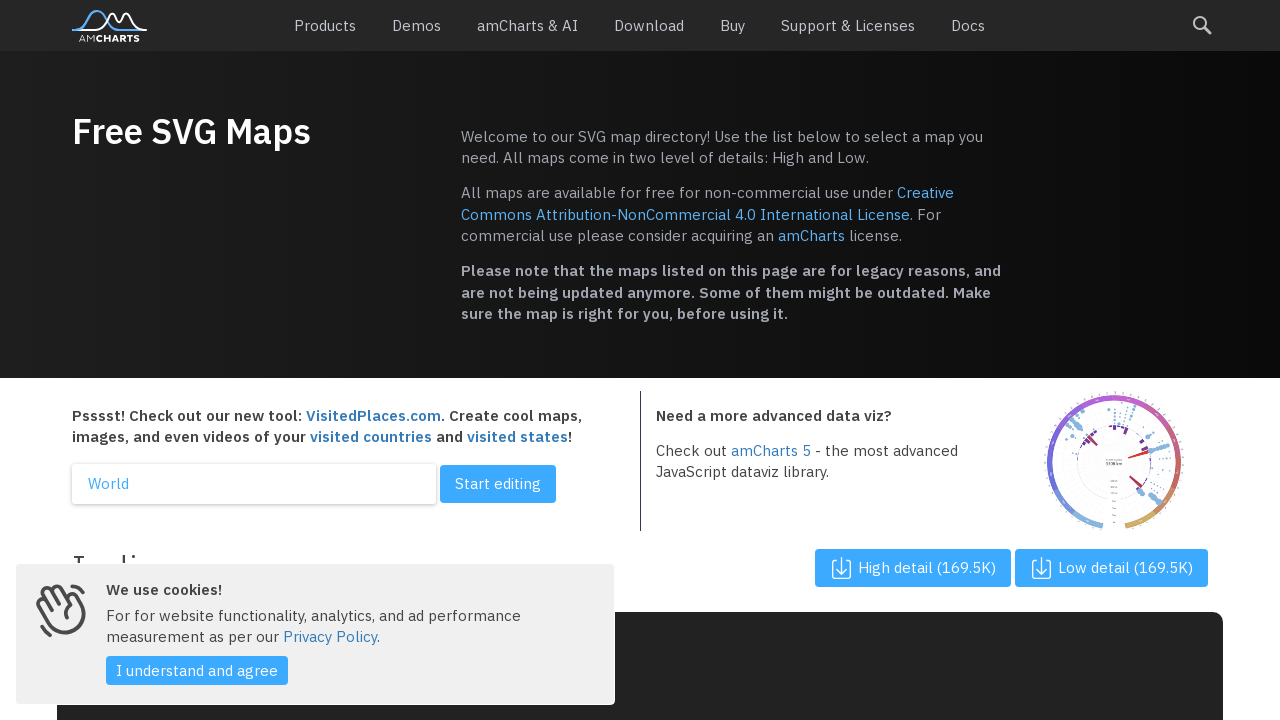

SVG map loaded
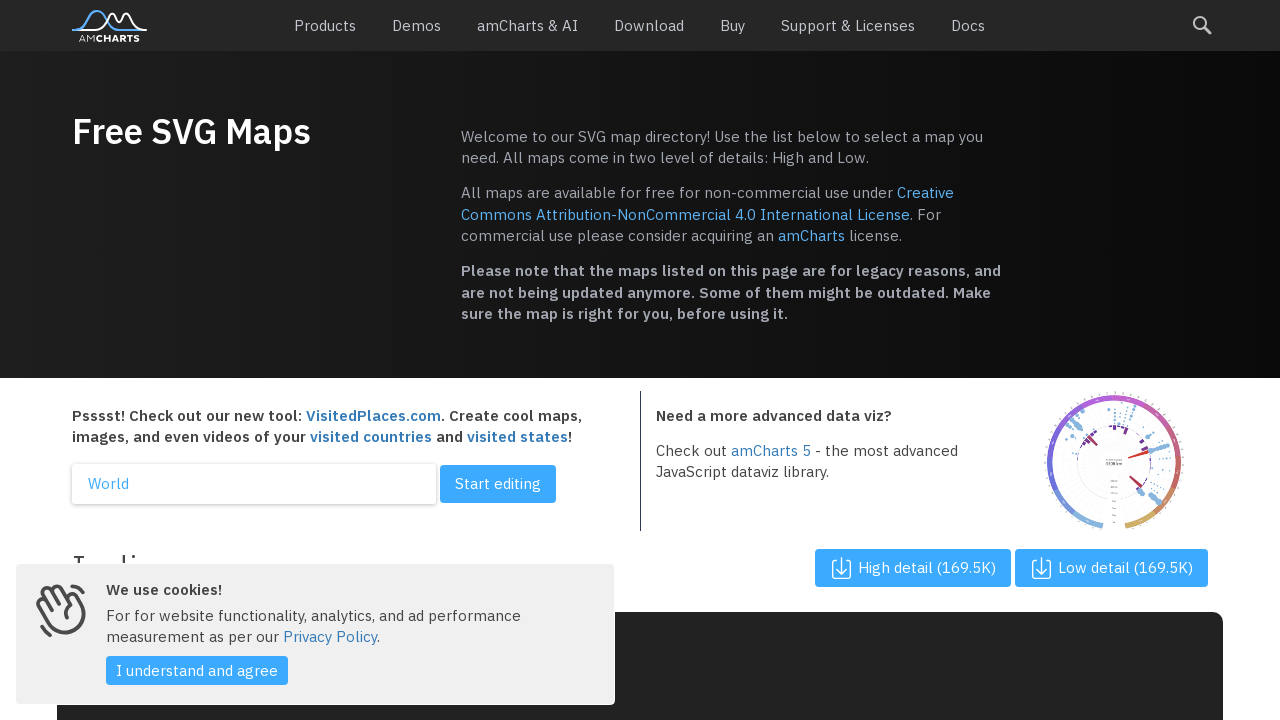

Located all state path elements in the SVG map
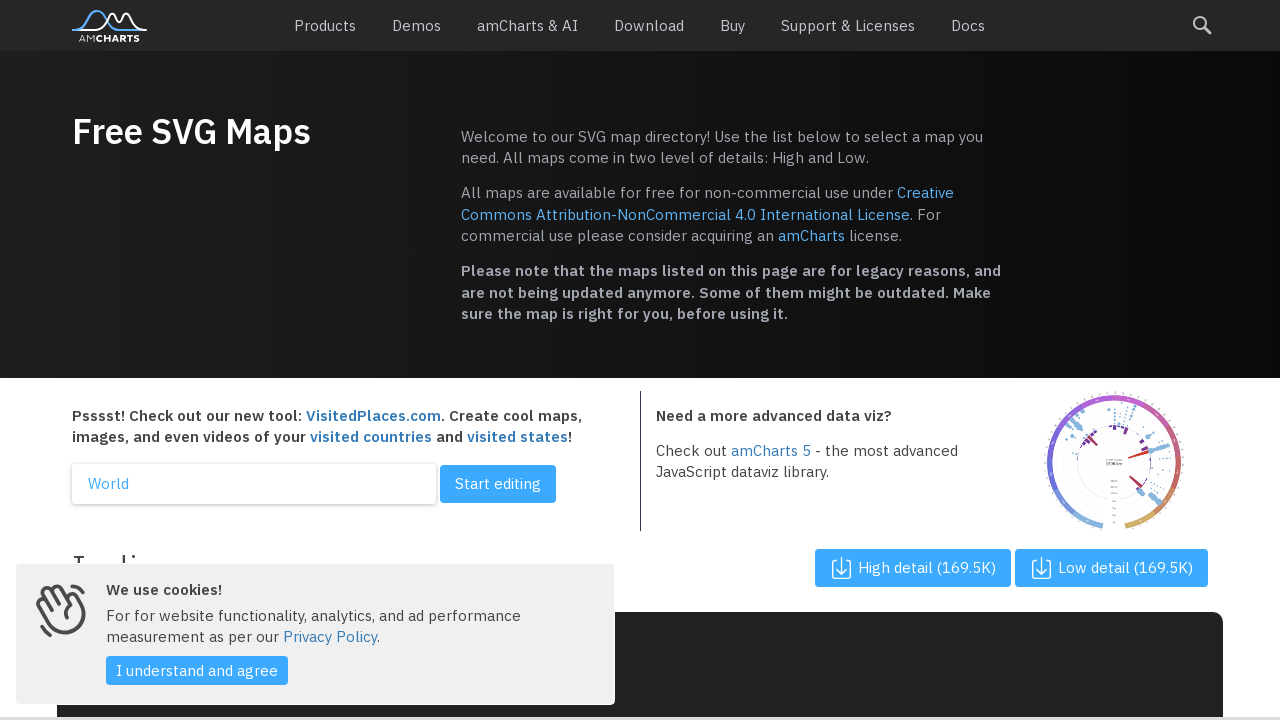

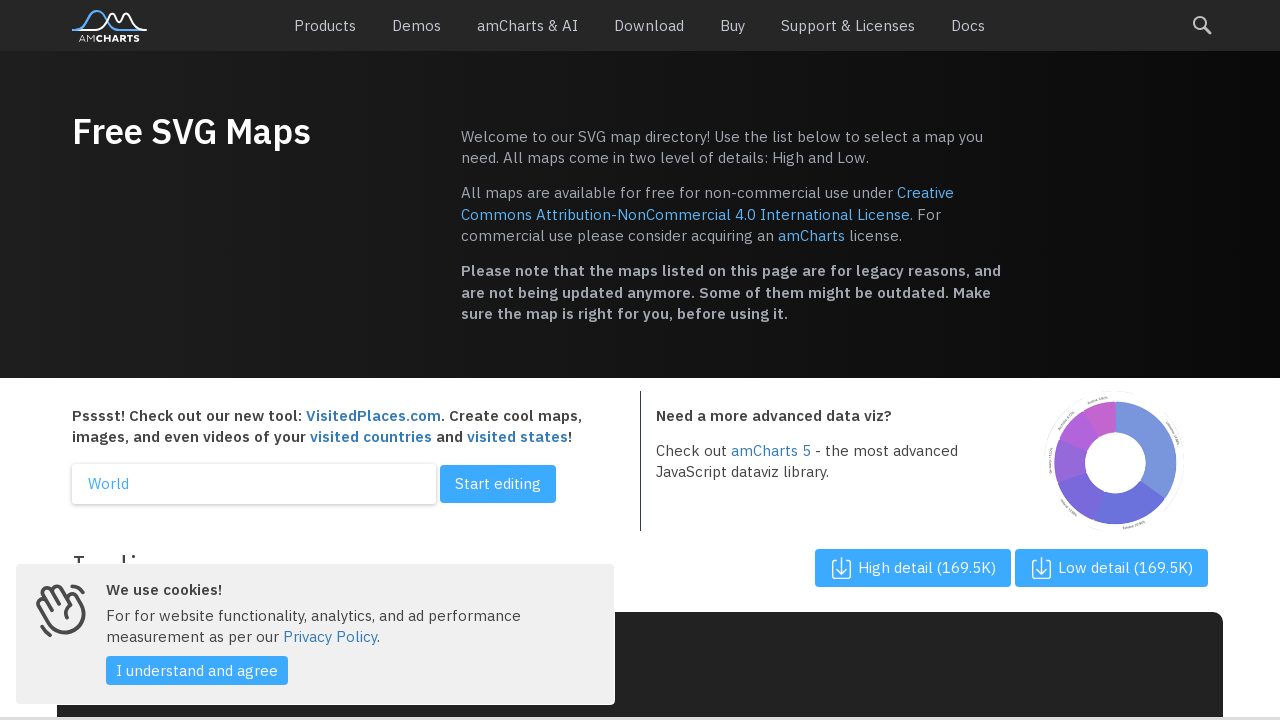